Tests a web form by filling text input, password, selecting dropdown option, entering datalist value, and submitting the form

Starting URL: https://www.selenium.dev/selenium/web/web-form.html

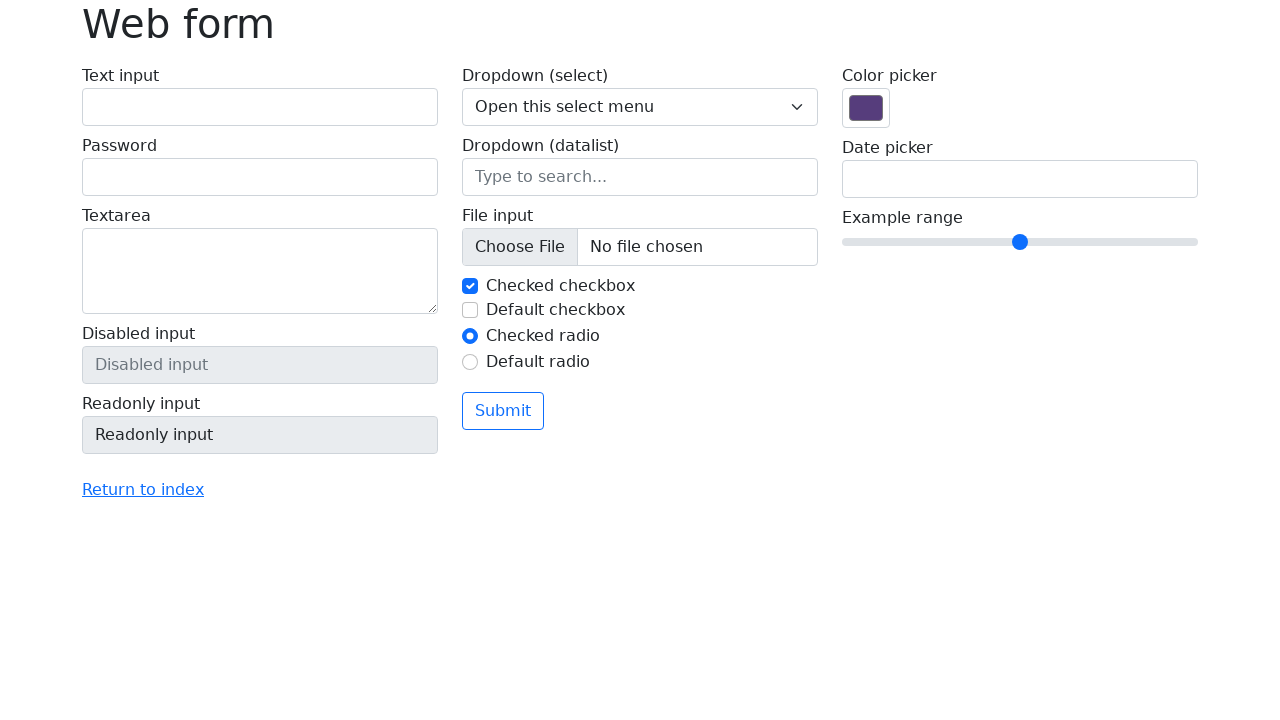

Filled text input field with 'Selenium' on input#my-text-id
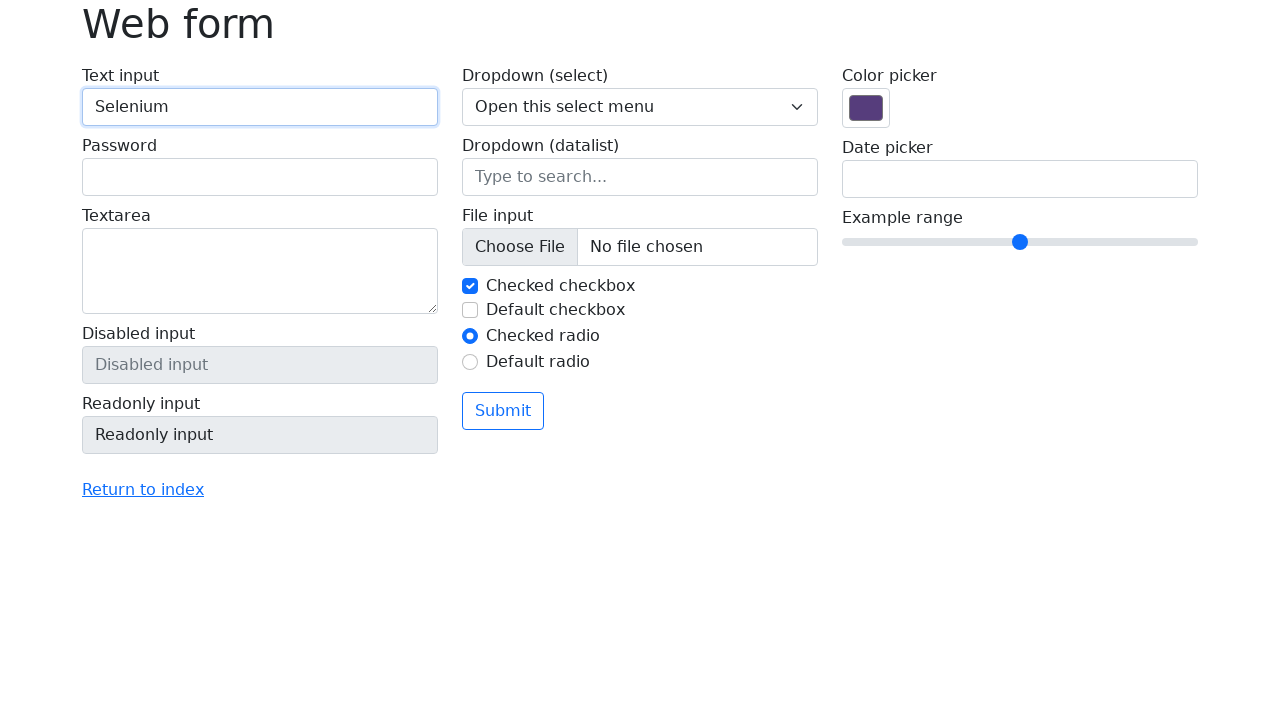

Filled password field with '12345' on input.form-control[name='my-password']
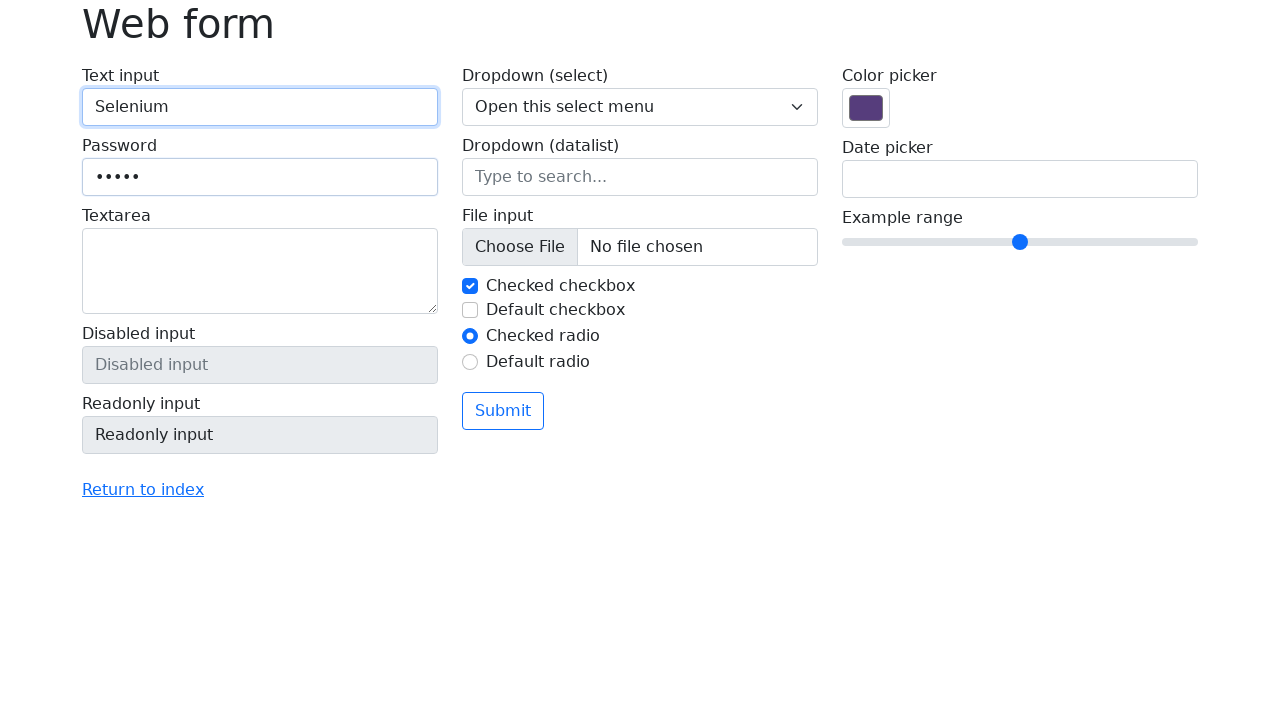

Selected dropdown option with value 3 on select[name='my-select']
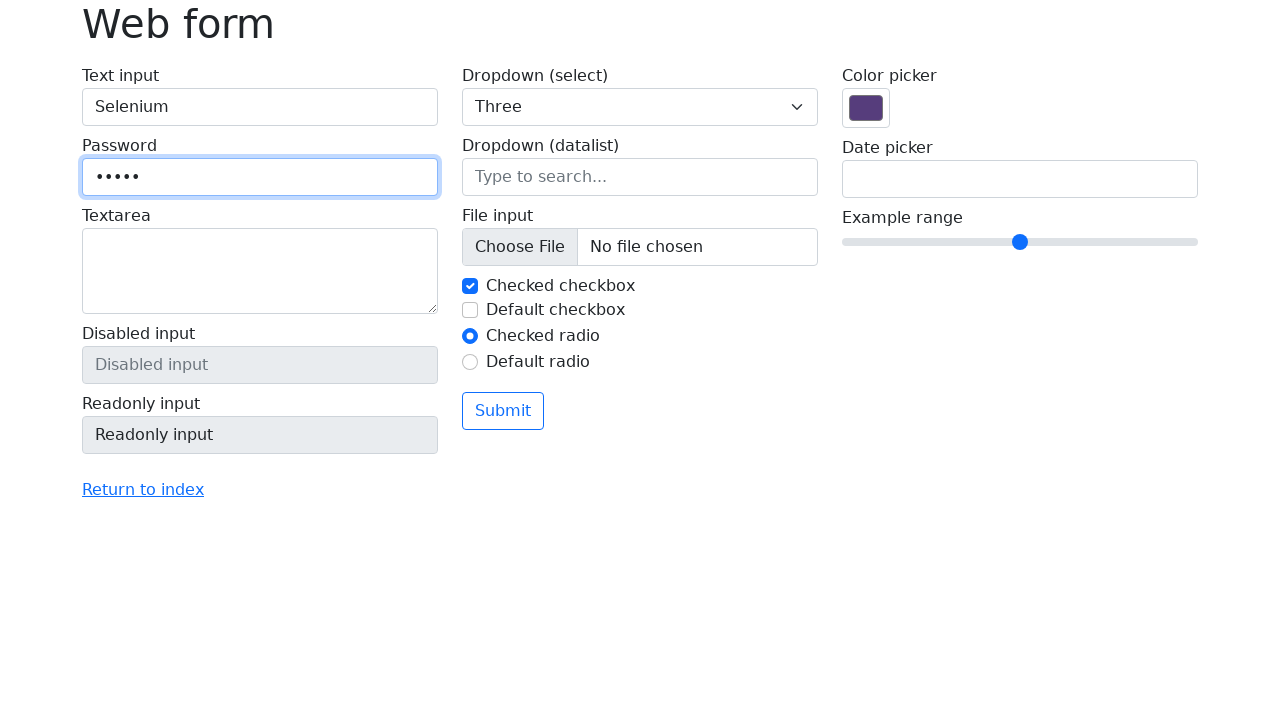

Filled datalist input with 'Seattle' on input[name='my-datalist']
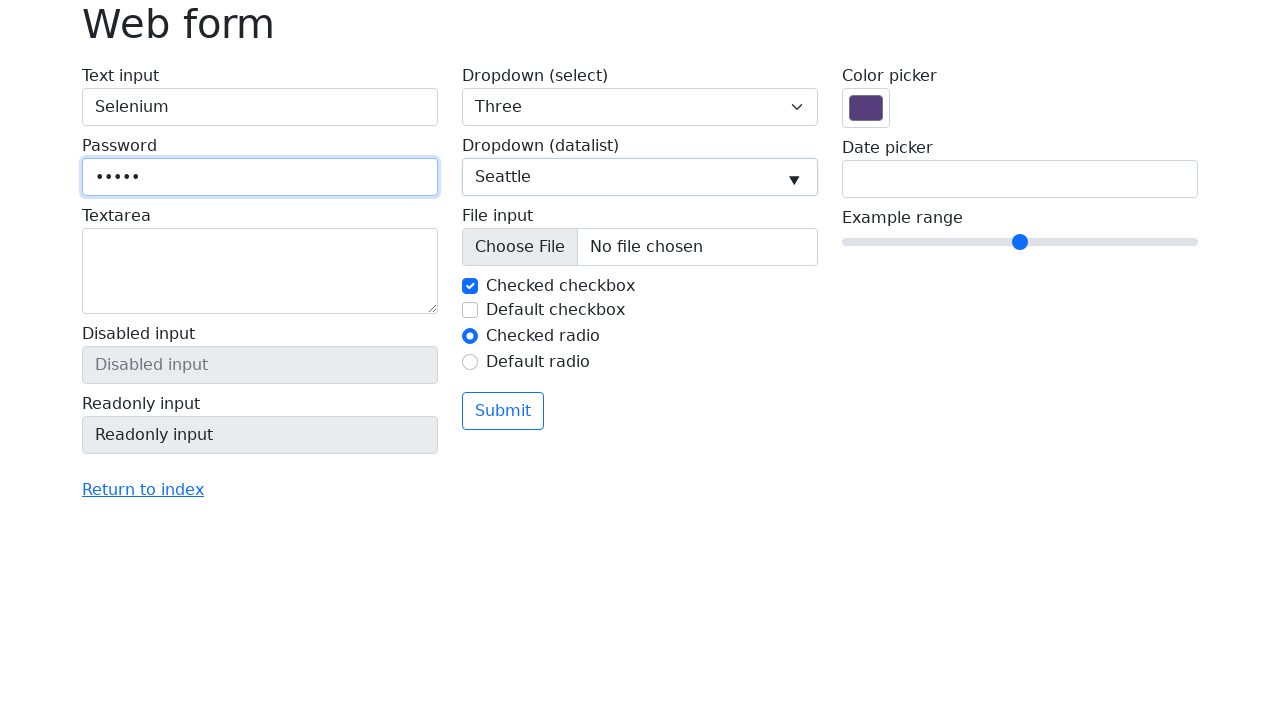

Clicked submit button to submit the form at (503, 411) on button[type='submit']
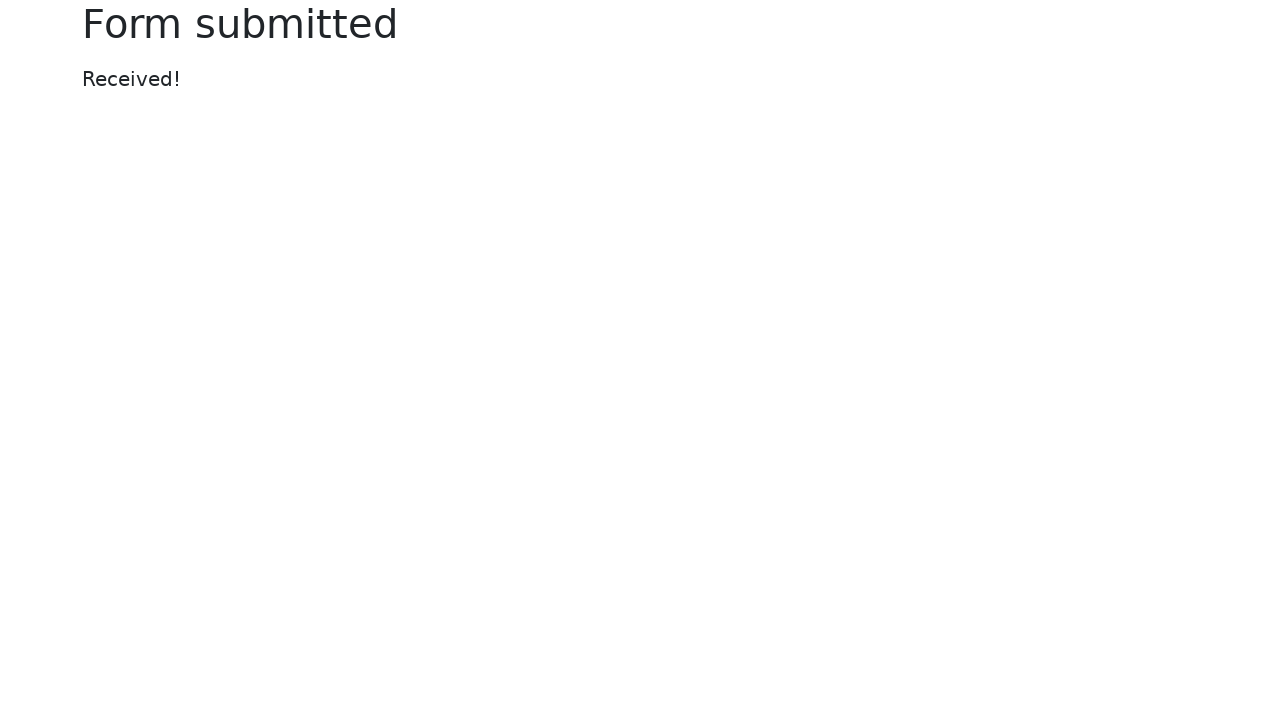

Confirmation message appeared after form submission
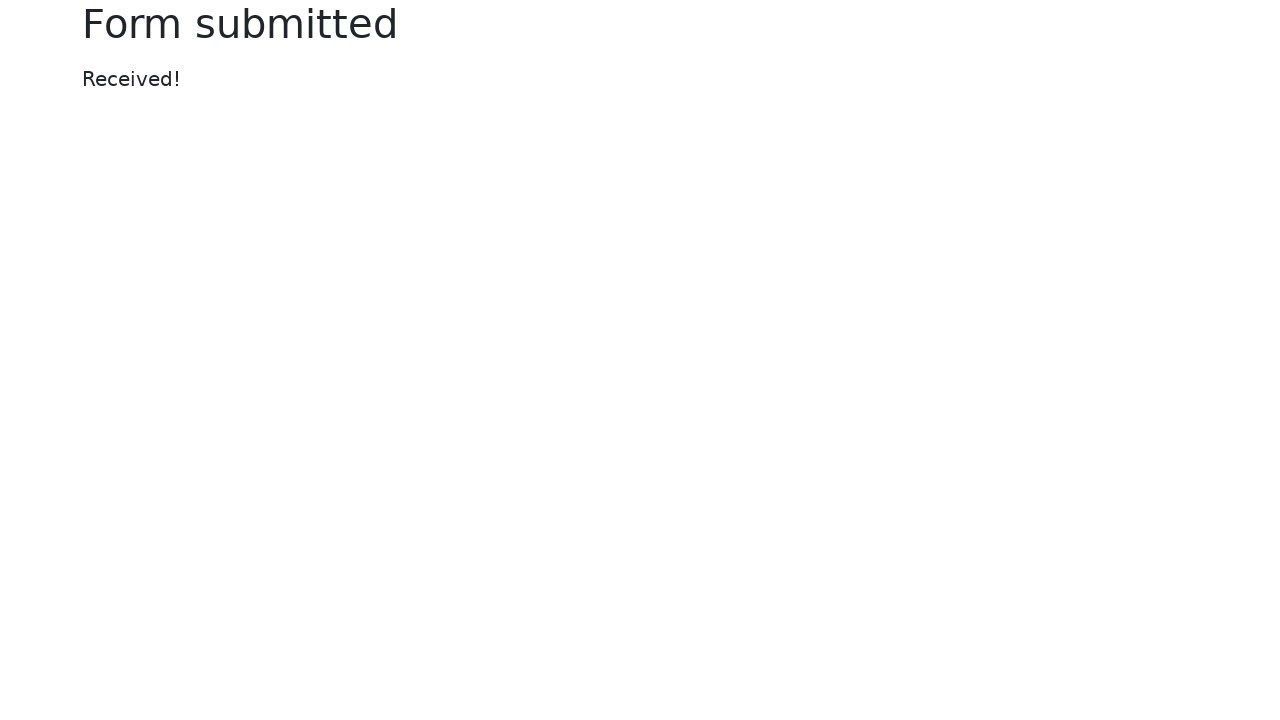

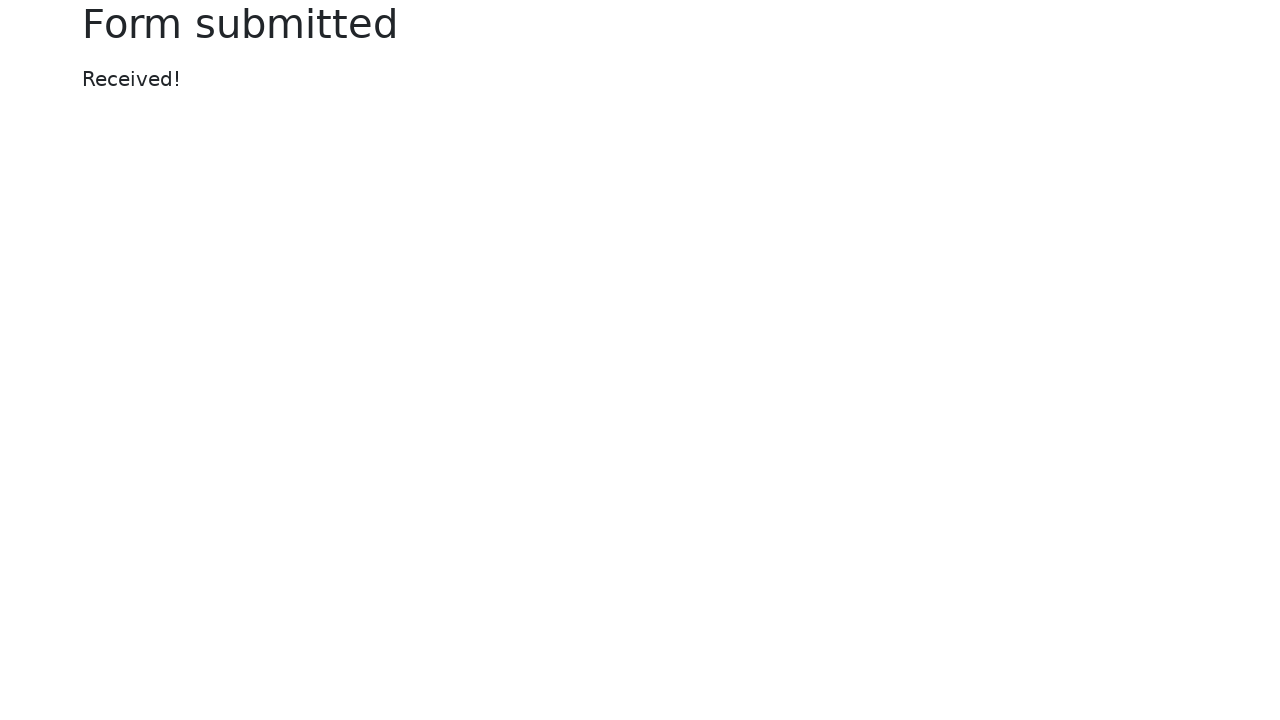